Navigates to Guerrilla Mail's temporary email inbox and retrieves the generated email address

Starting URL: https://www.guerrillamail.com/inbox

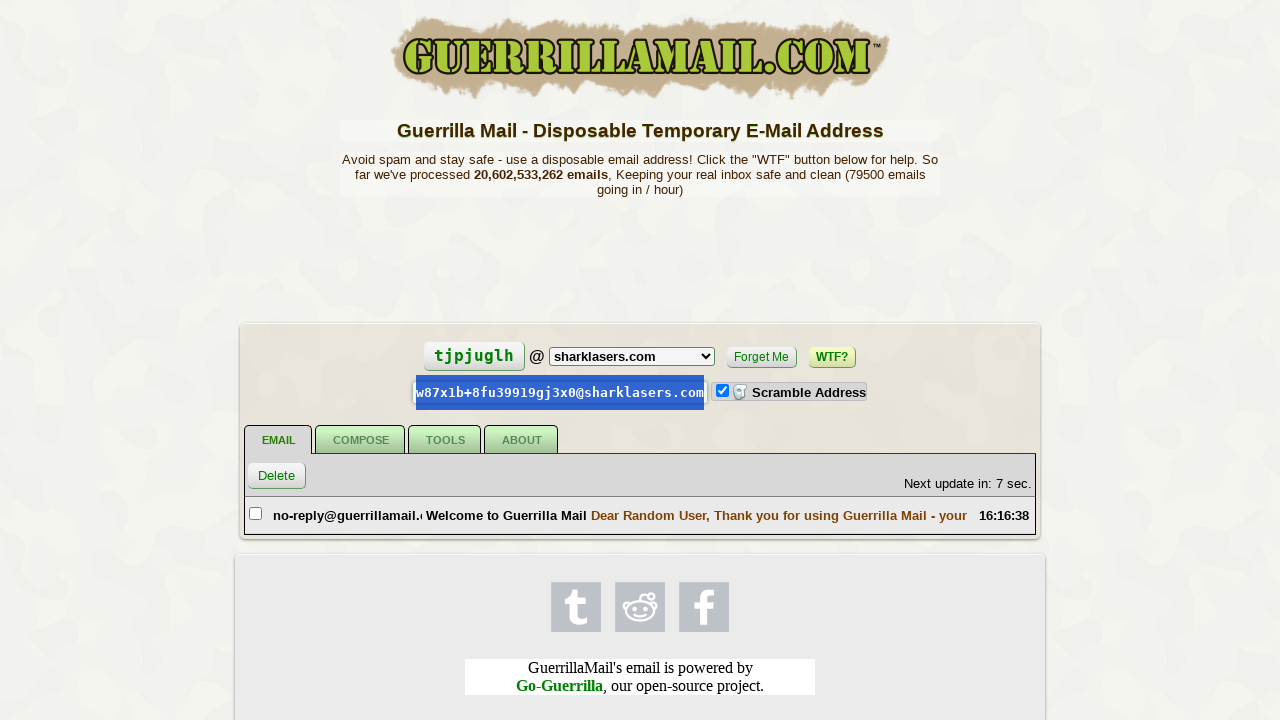

Waited for email widget to load
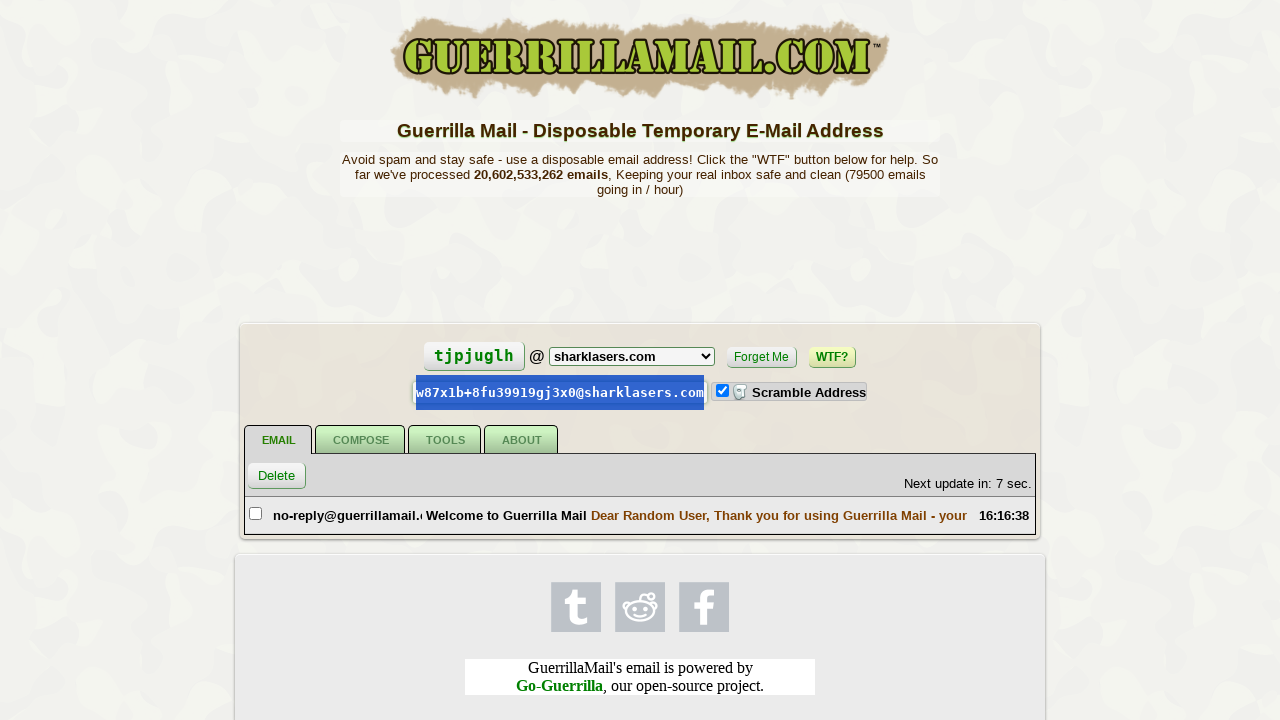

Located email widget element
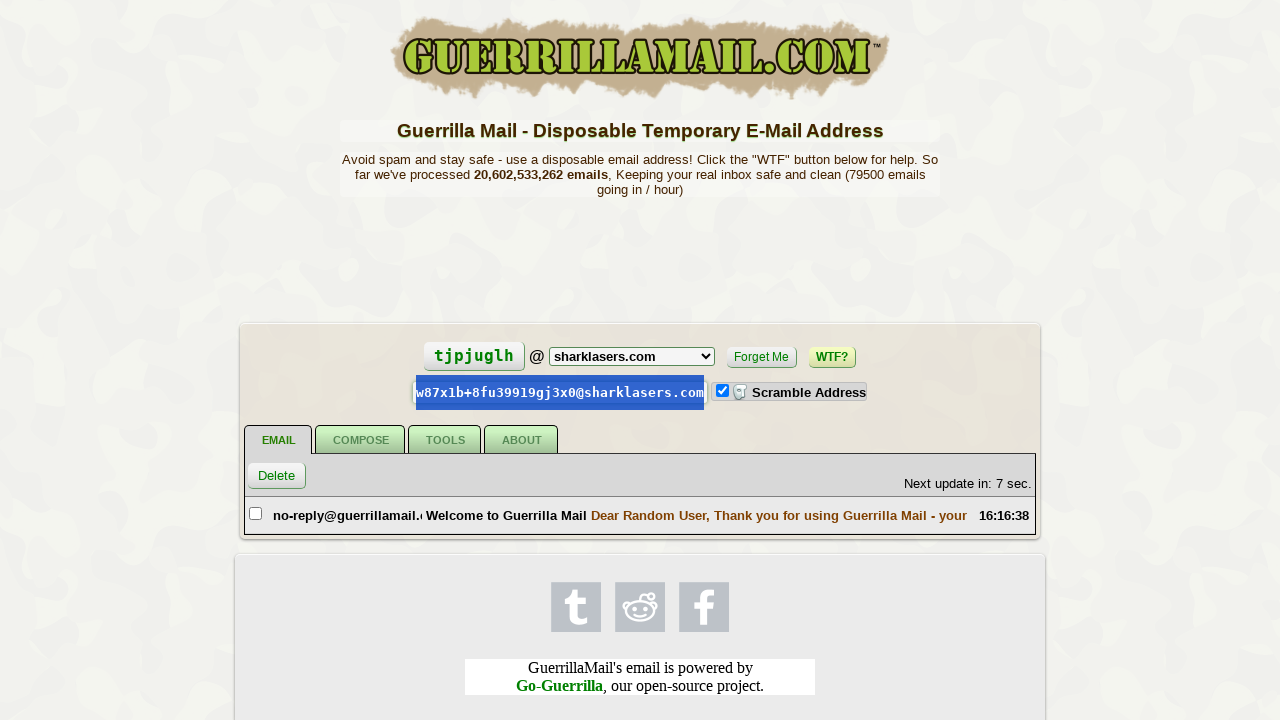

Retrieved generated email address: w87x1b+8fu39919gj3x0@sharklasers.com
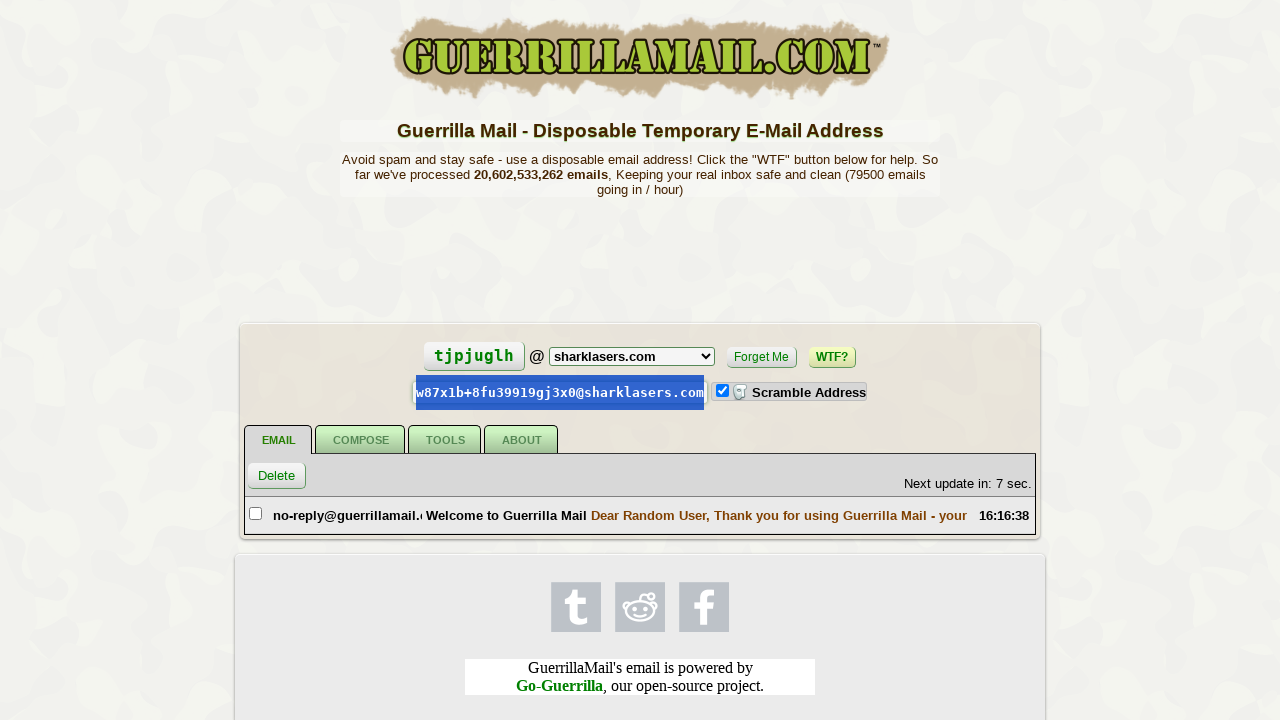

Printed email address to console
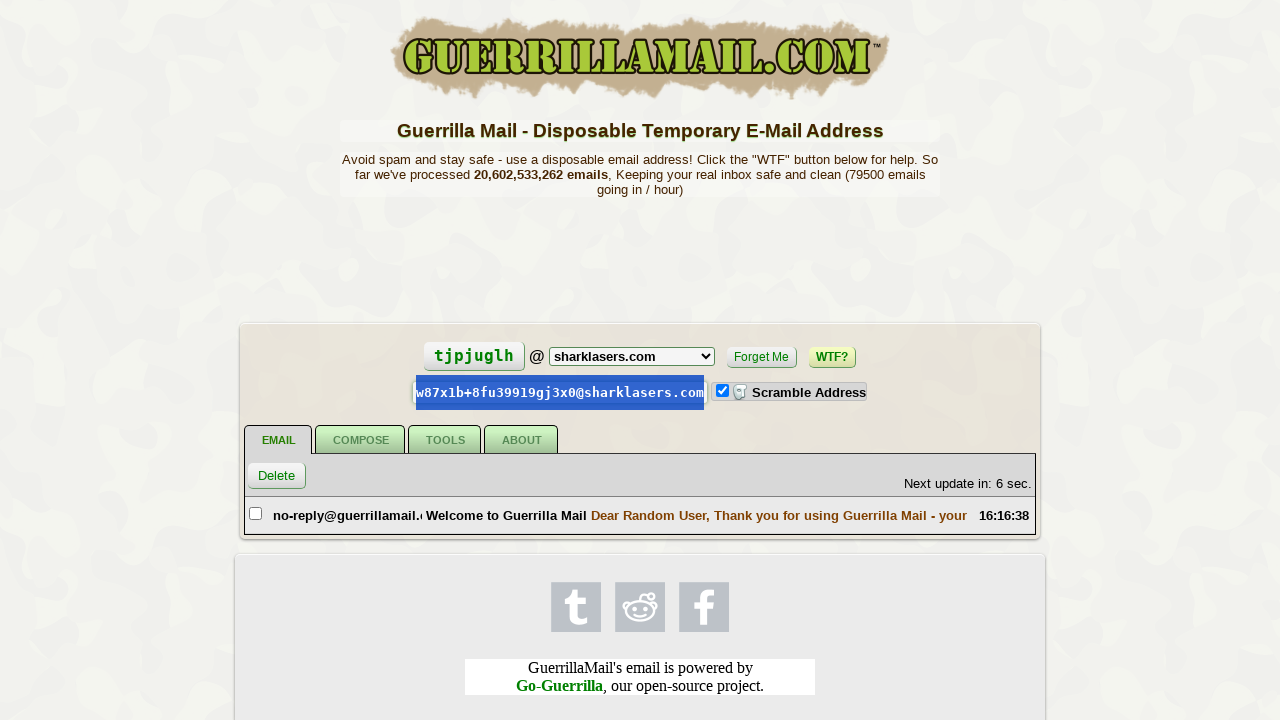

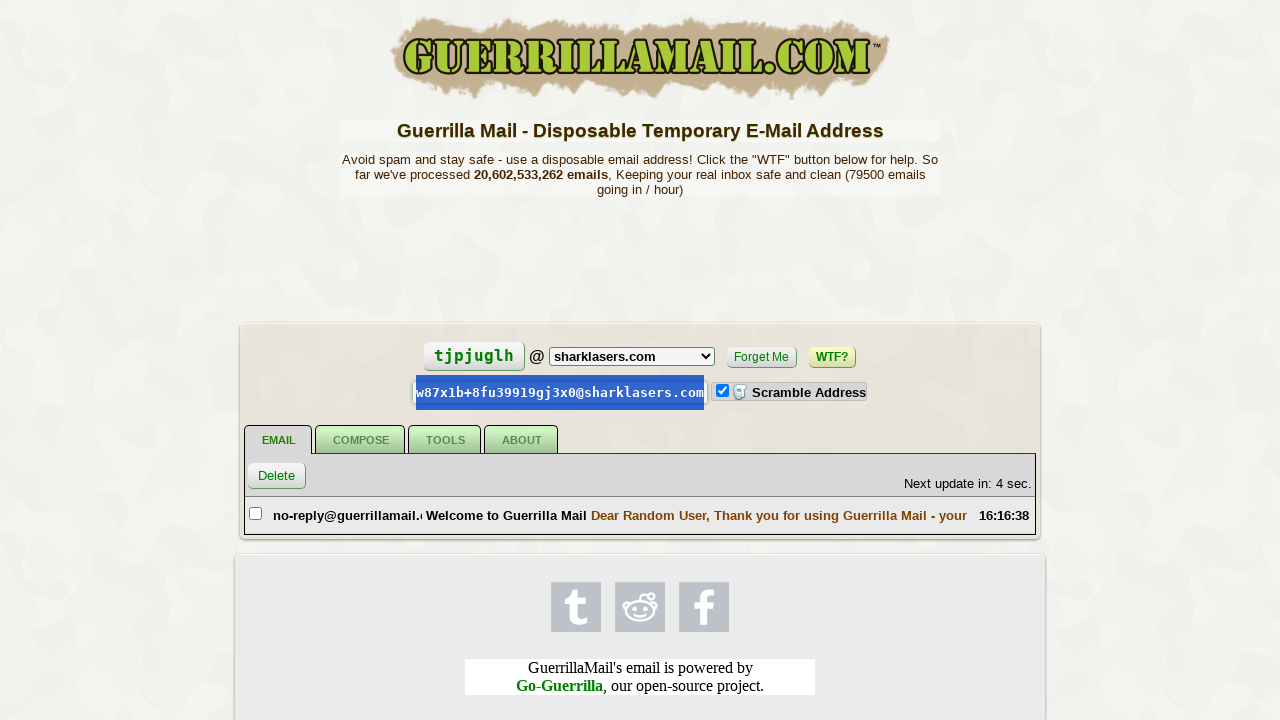